Verifies that the Mouse Hover element displays the correct text "Mouse Hover"

Starting URL: https://rahulshettyacademy.com/AutomationPractice/

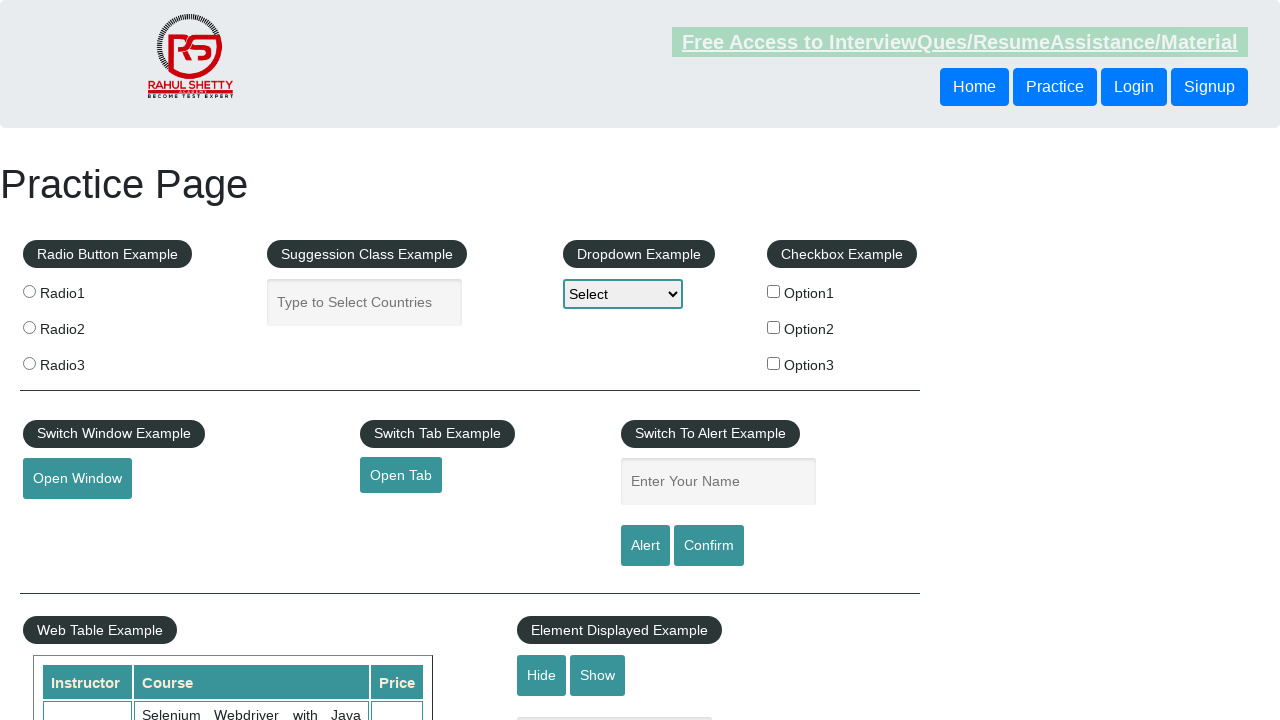

Located the Mouse Hover element by ID
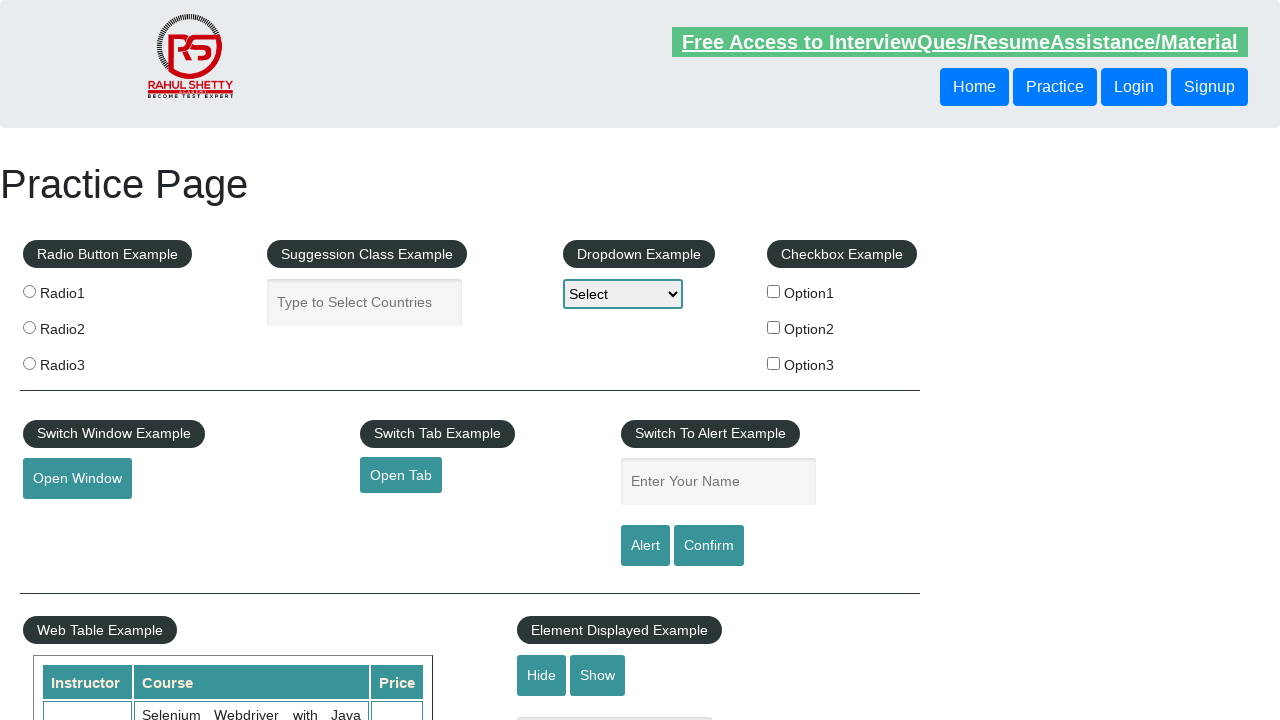

Verified that Mouse Hover element displays correct text 'Mouse Hover'
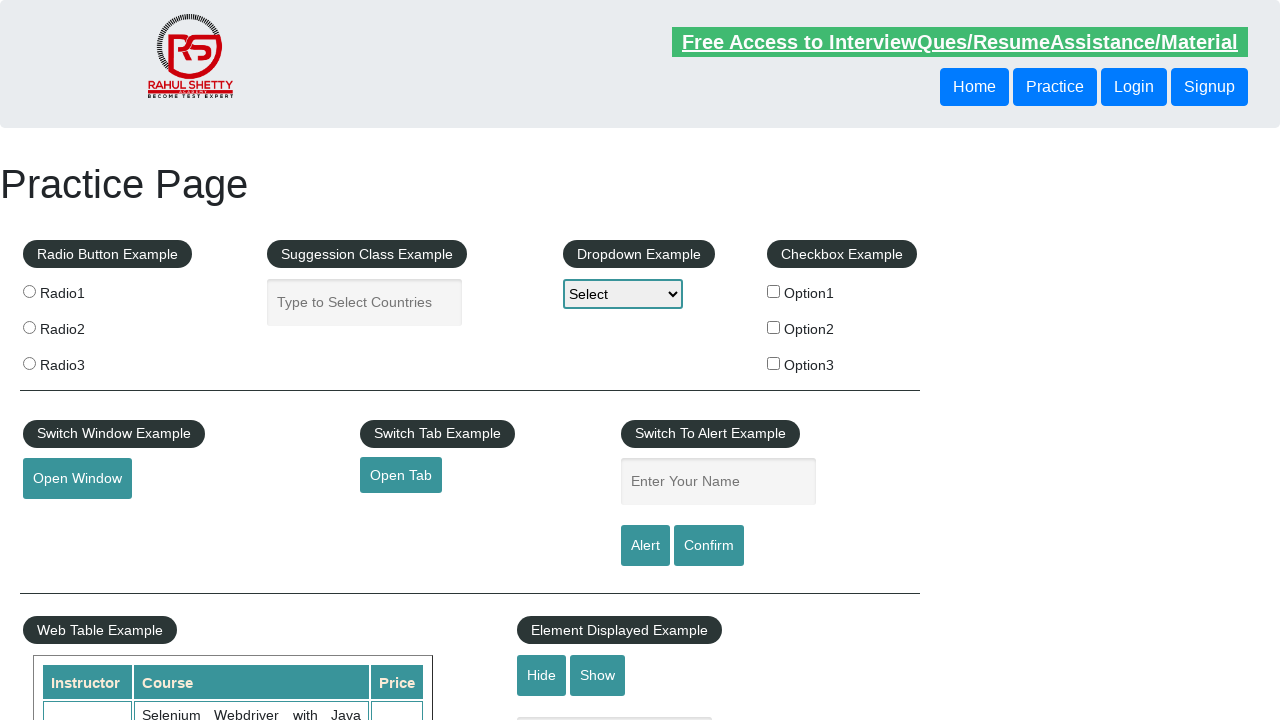

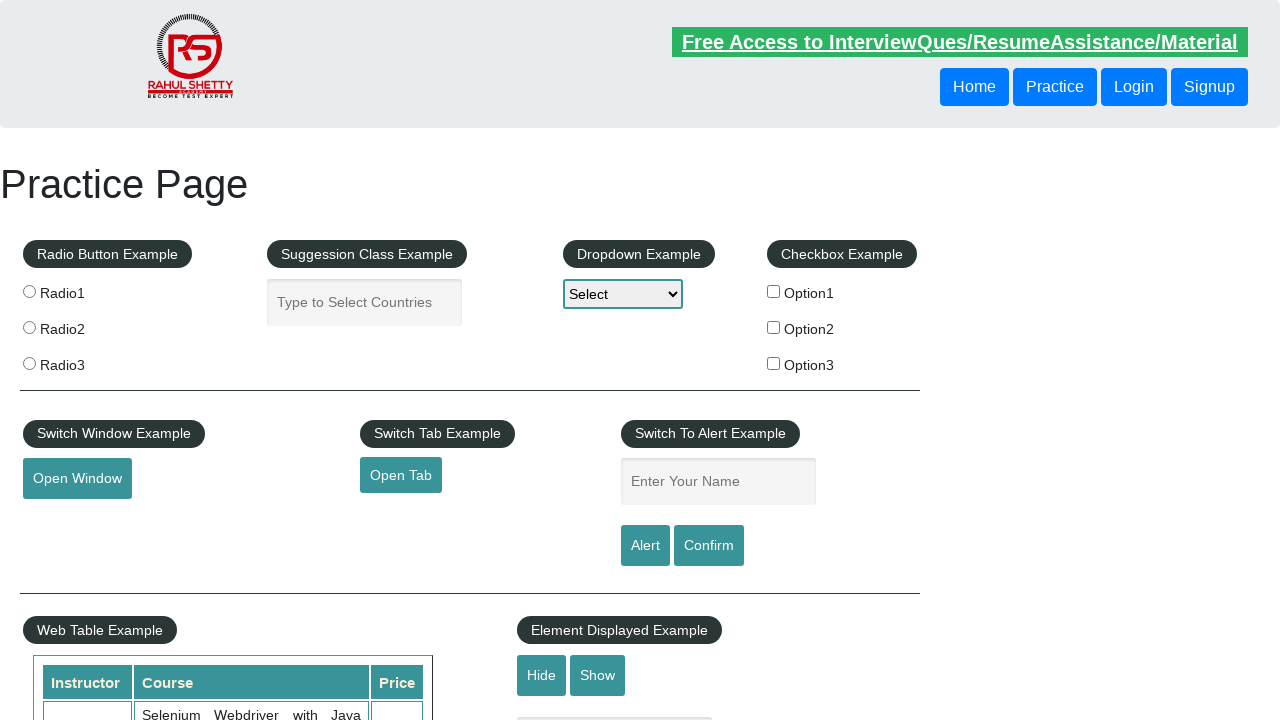